Tests form clear/cancel functionality by entering a username, clicking cancel, and verifying the field is cleared

Starting URL: https://eviltester.github.io/synchole/form.html

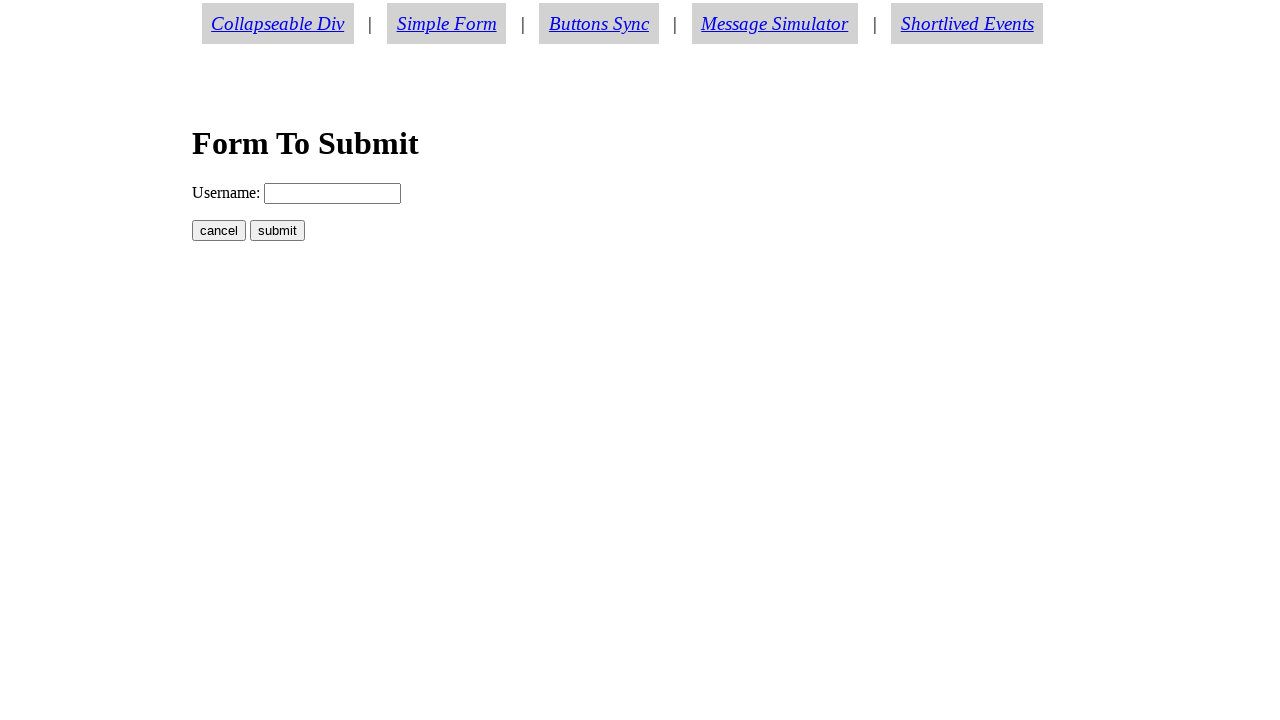

Navigated to form page
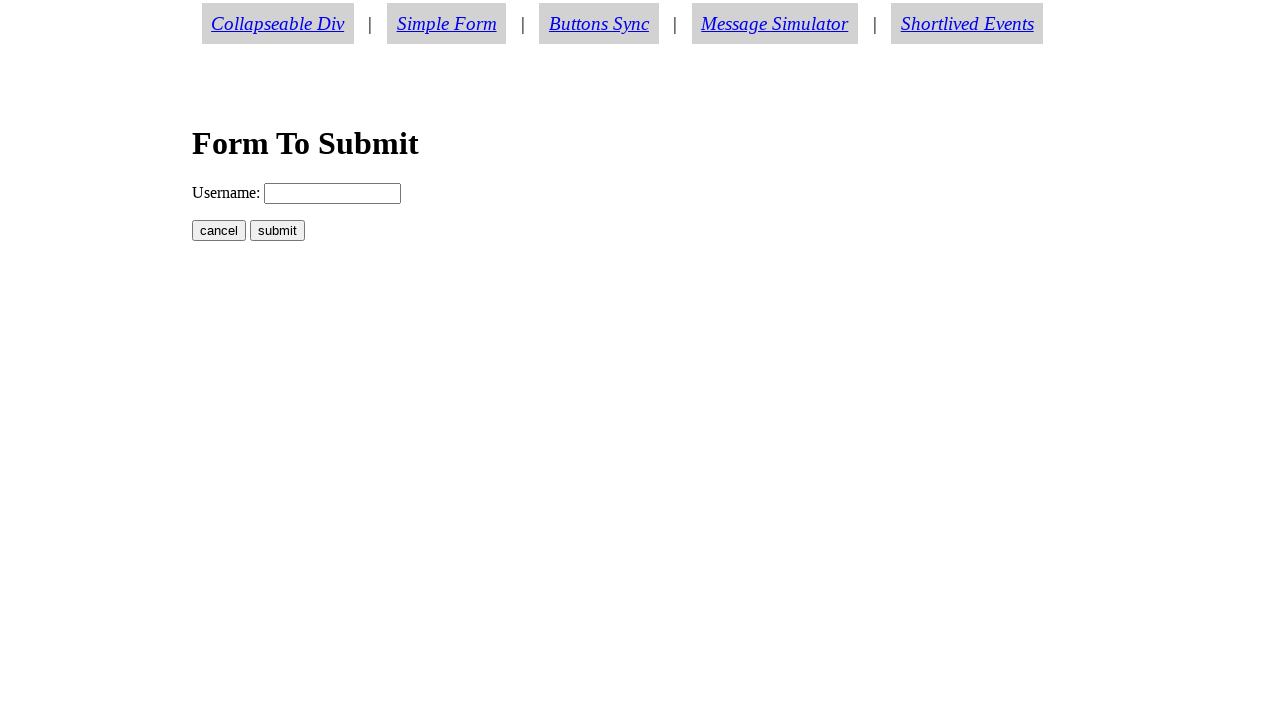

Entered username 'Willow Rosenberg' in form field on input[name='username']
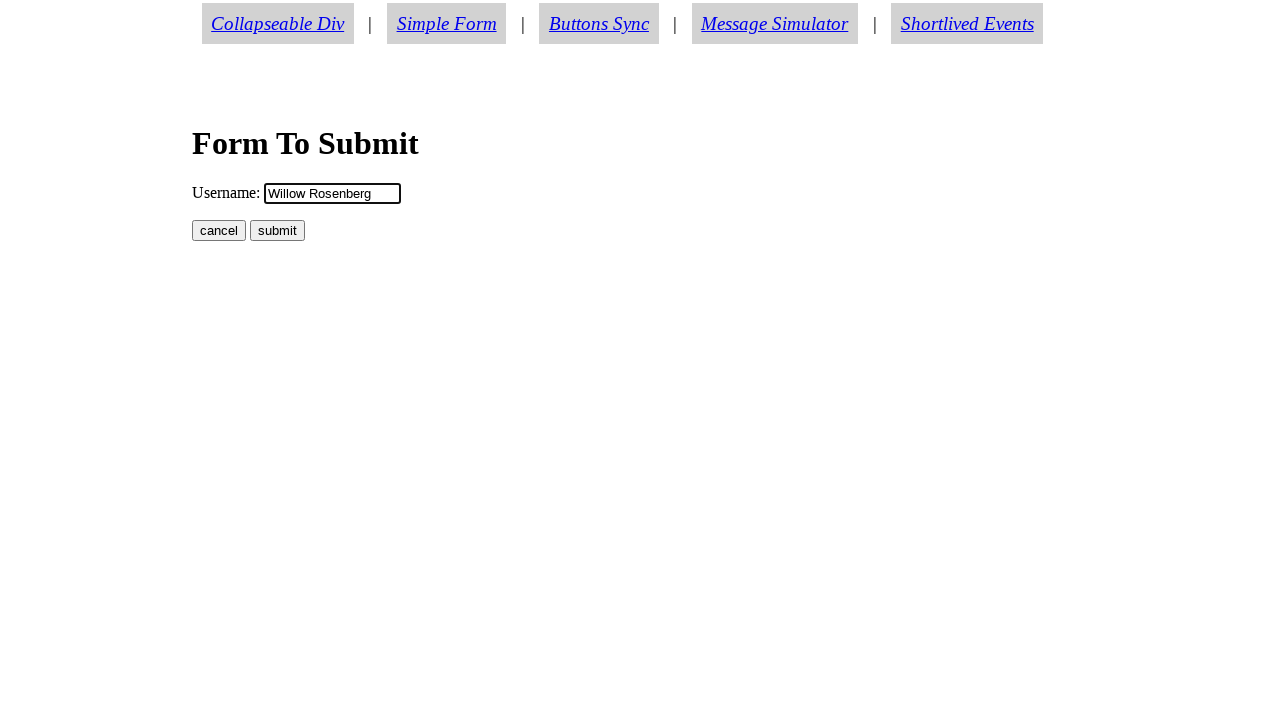

Clicked cancel/reset button to clear form at (219, 231) on input[type='reset'], button[type='reset'], #cancel-button, [value='Cancel']
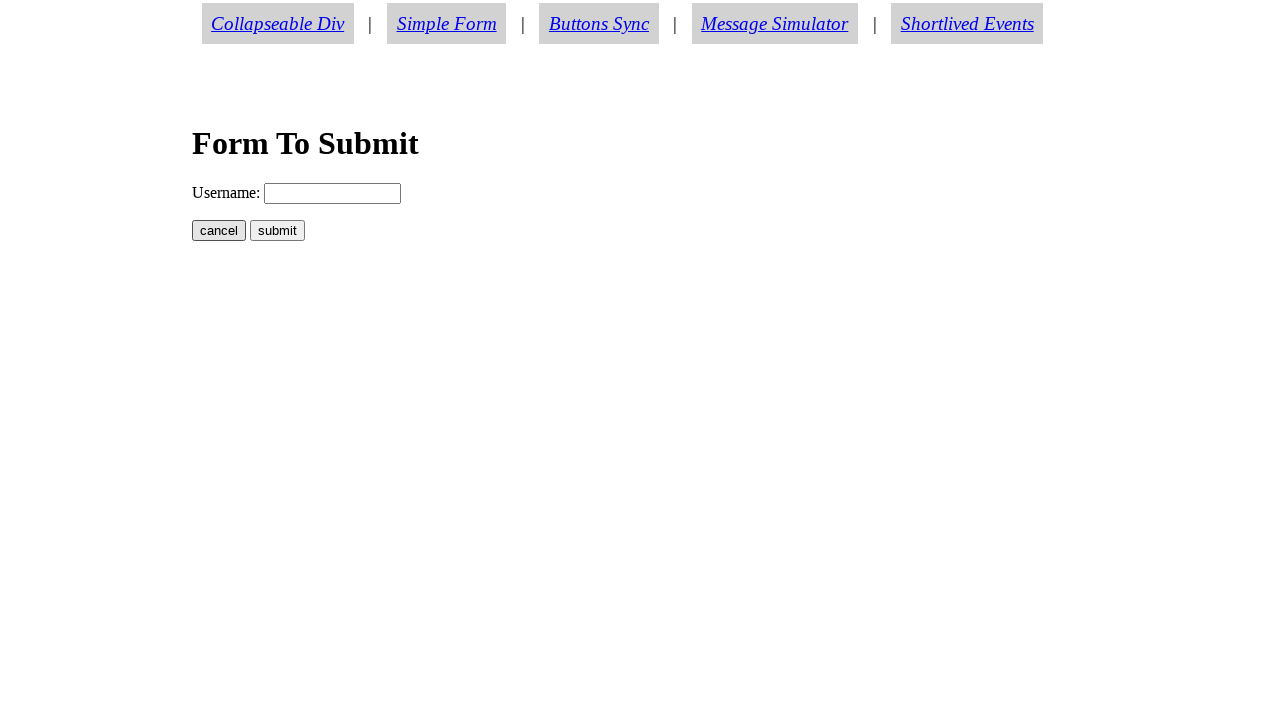

Verified that username field is cleared and empty
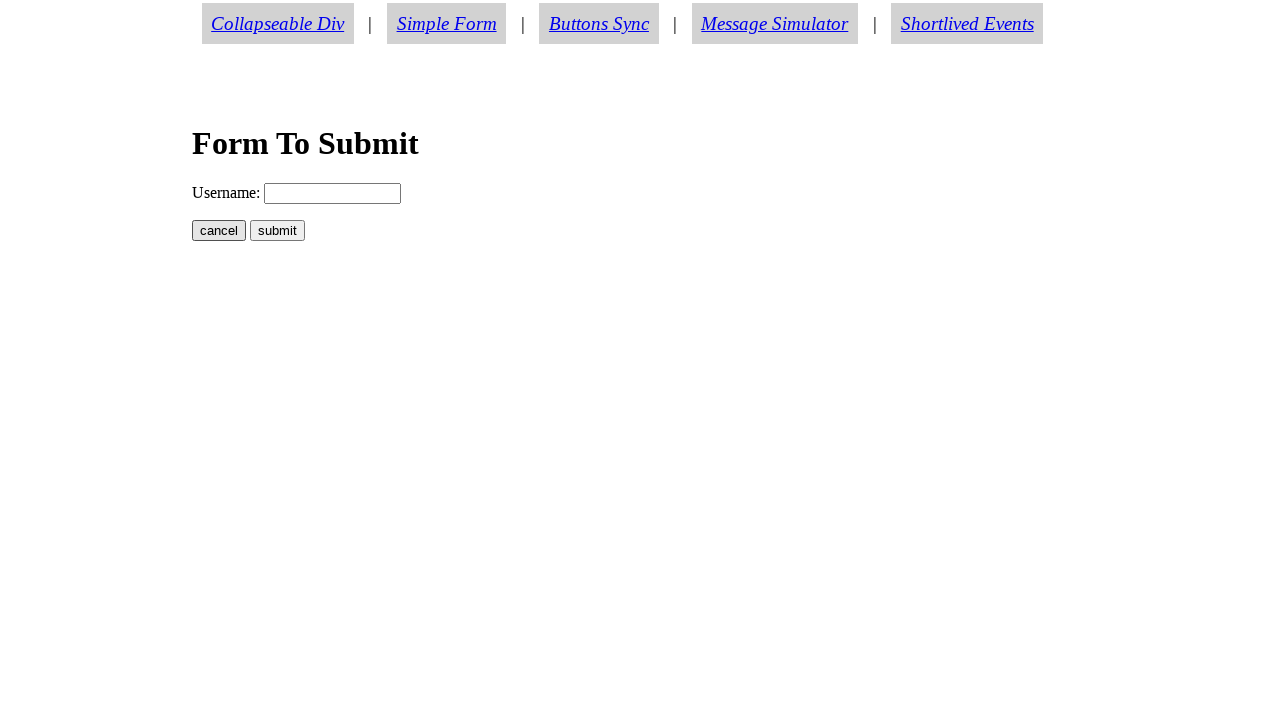

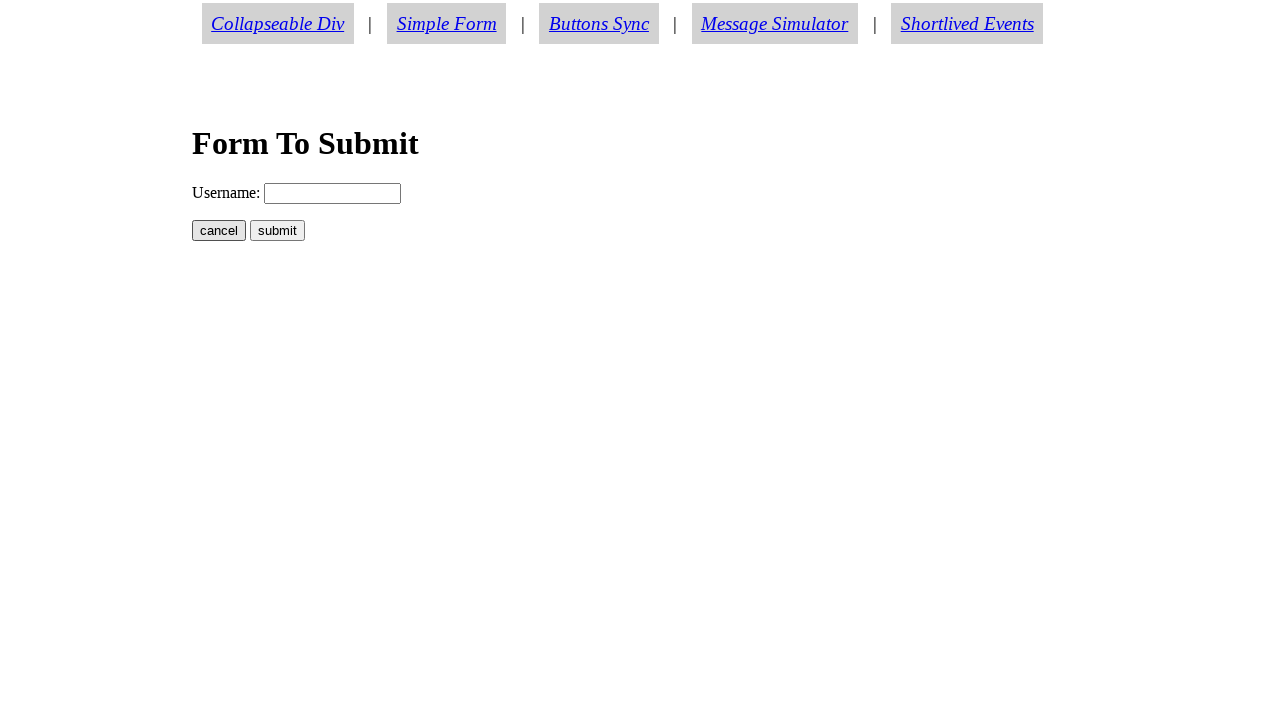